Tests dynamic loading functionality by clicking a start button and waiting for hidden content to become visible

Starting URL: https://the-internet.herokuapp.com/dynamic_loading/1

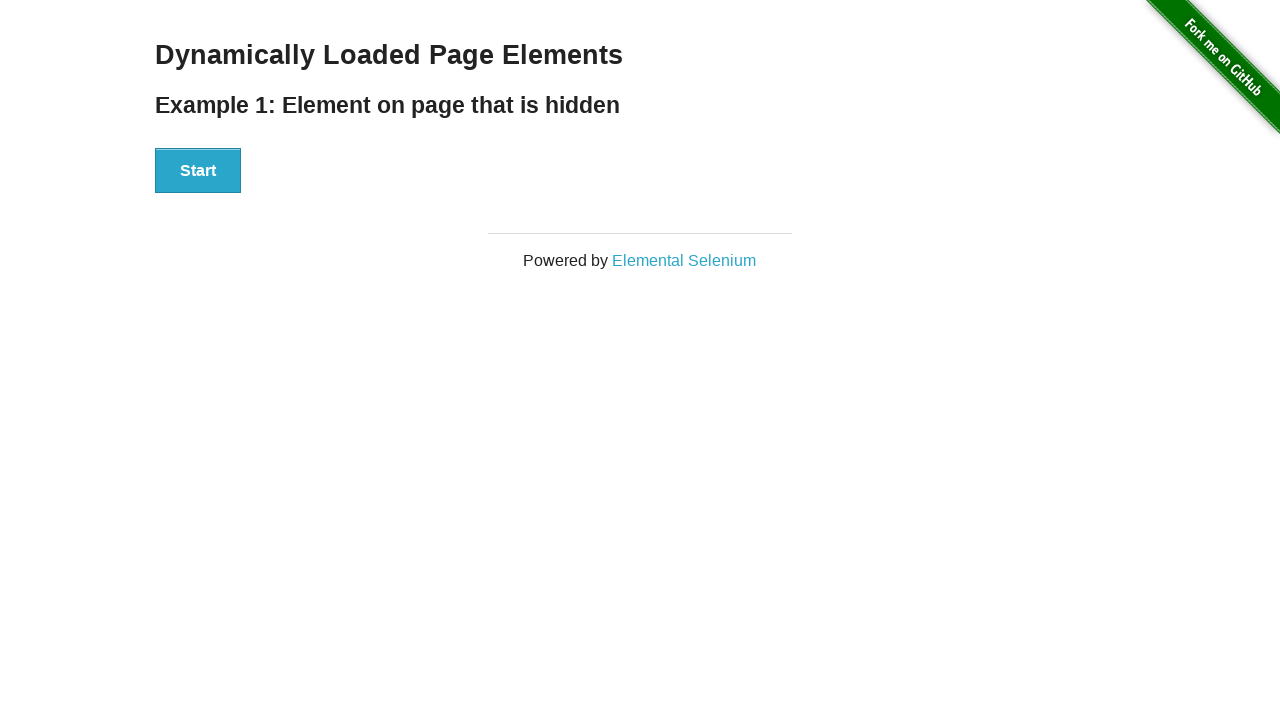

Clicked start button to trigger dynamic loading at (198, 171) on div#start button
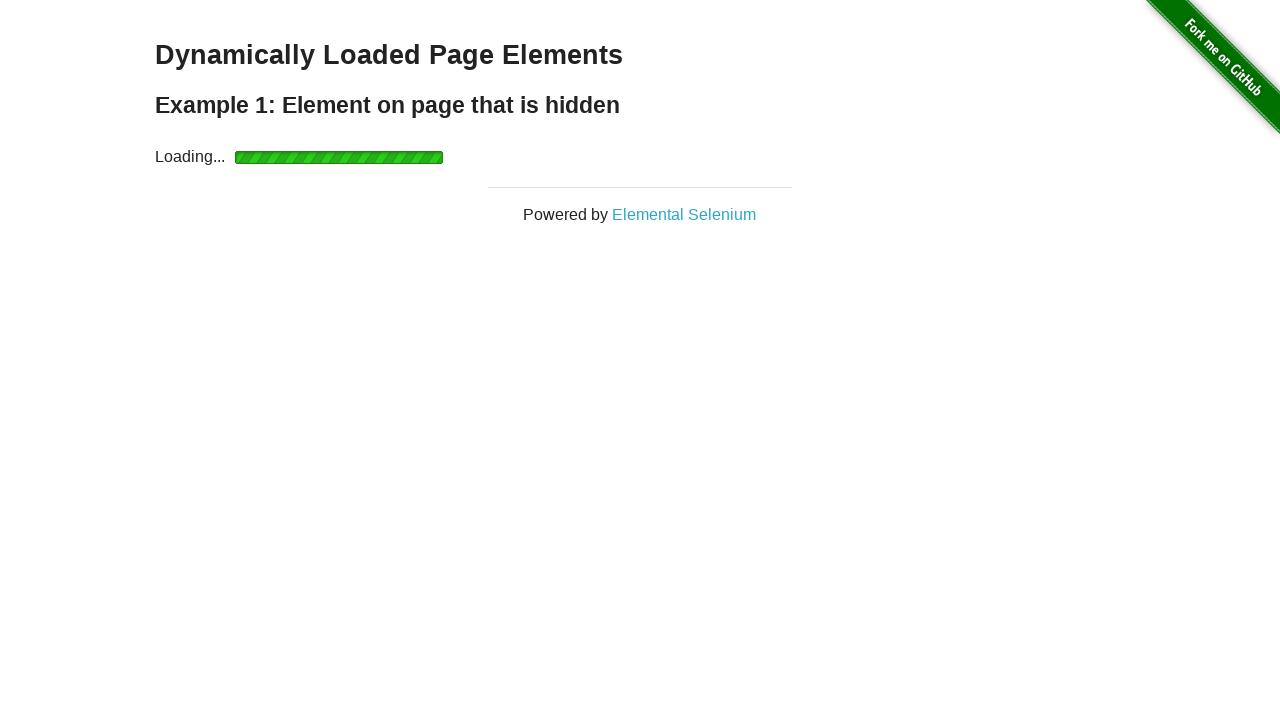

Waited for dynamically loaded content to become visible
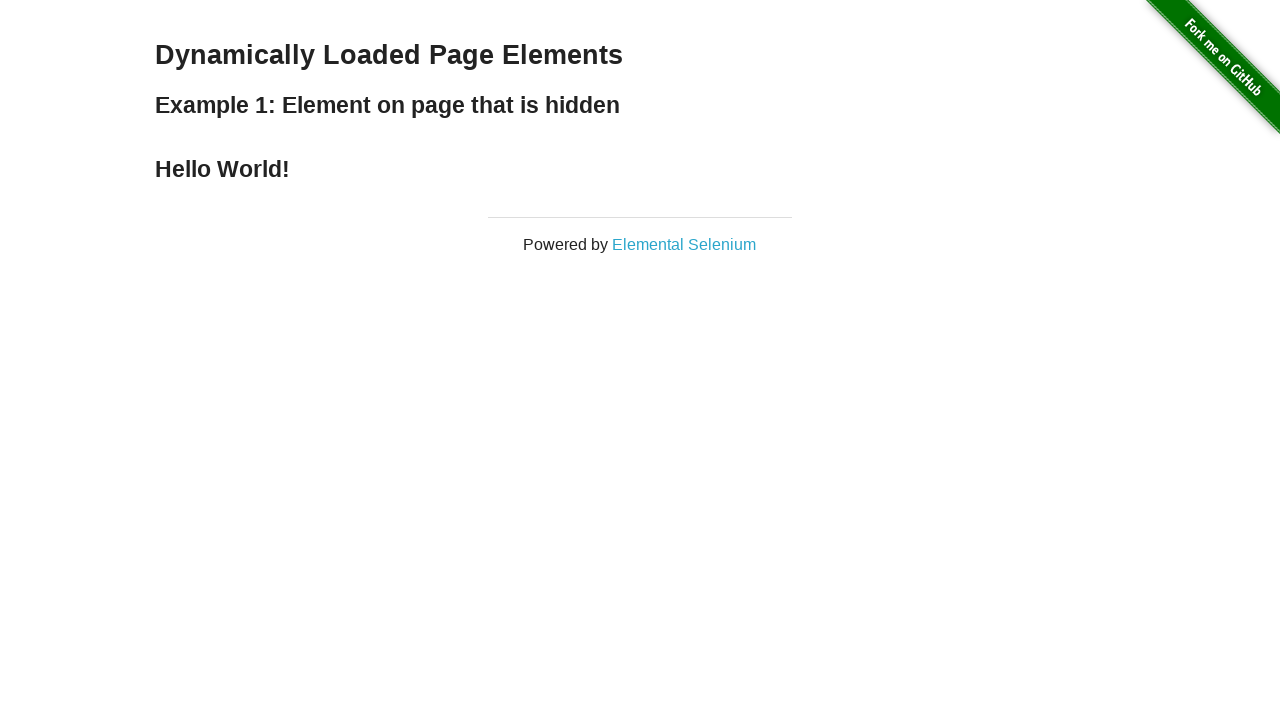

Verified that the loaded element is displayed
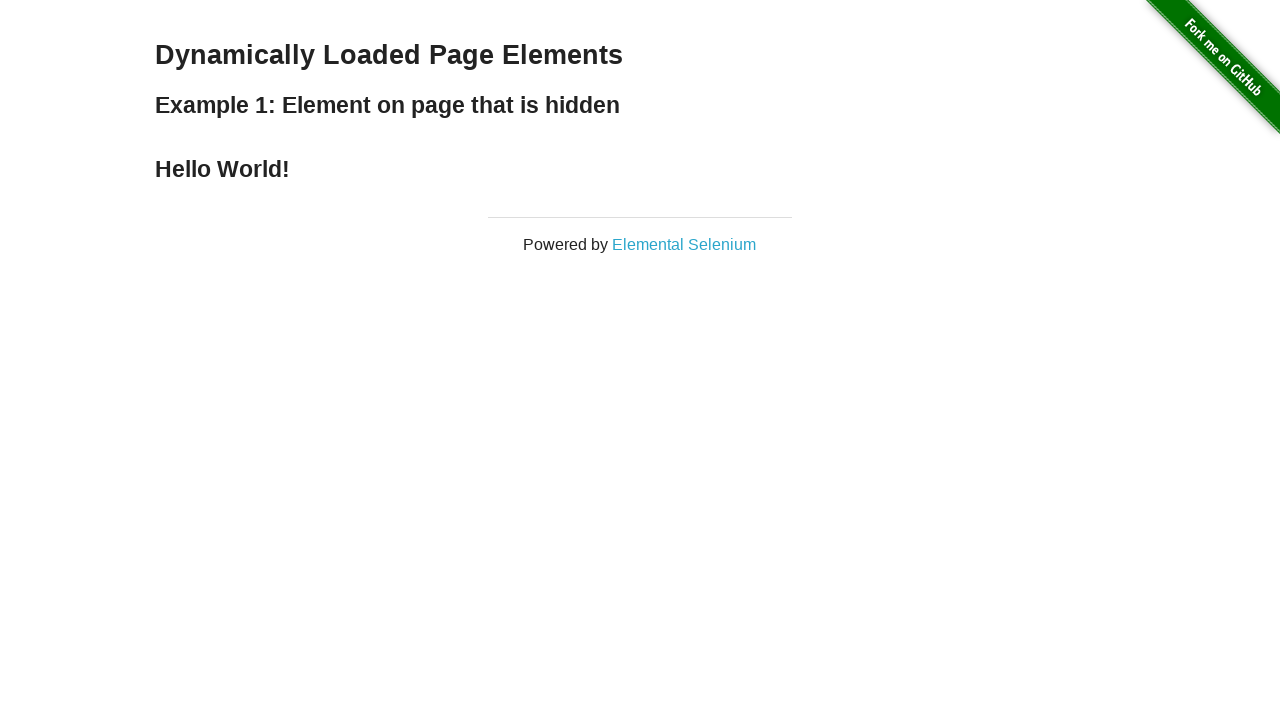

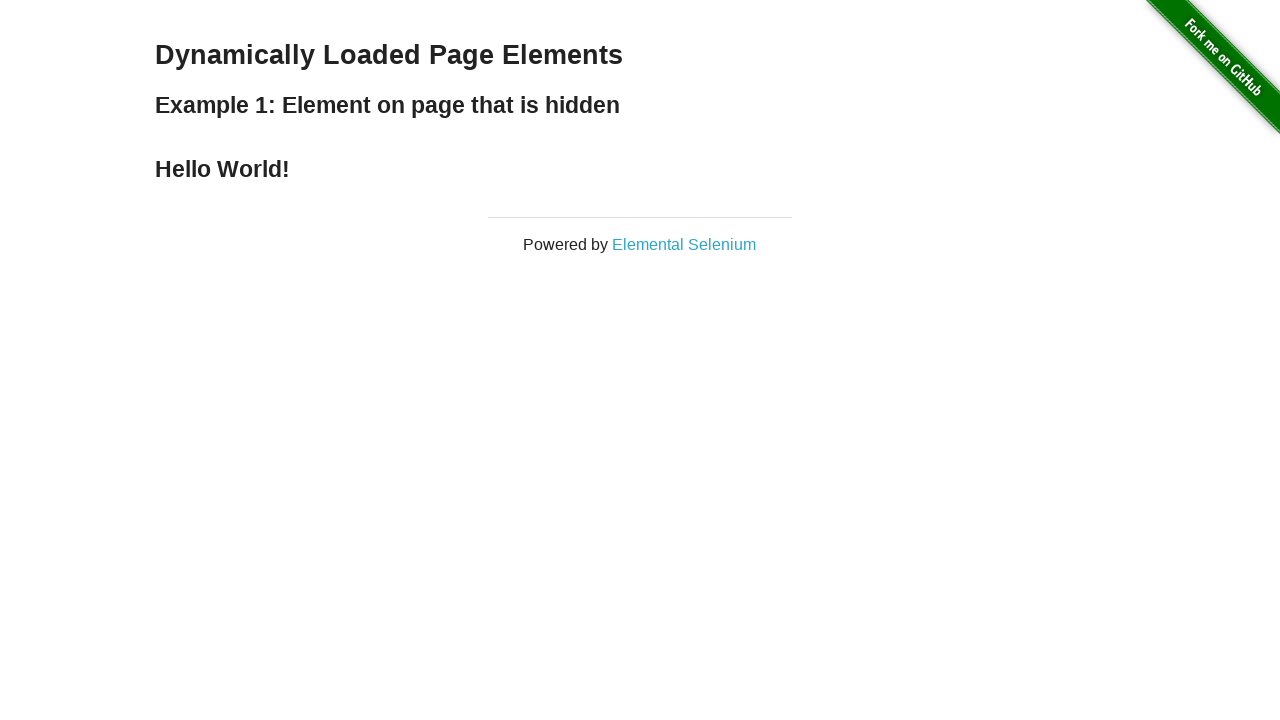